Tests the search functionality on Python.org by entering "pycon" as a search query and submitting the form

Starting URL: http://www.python.org

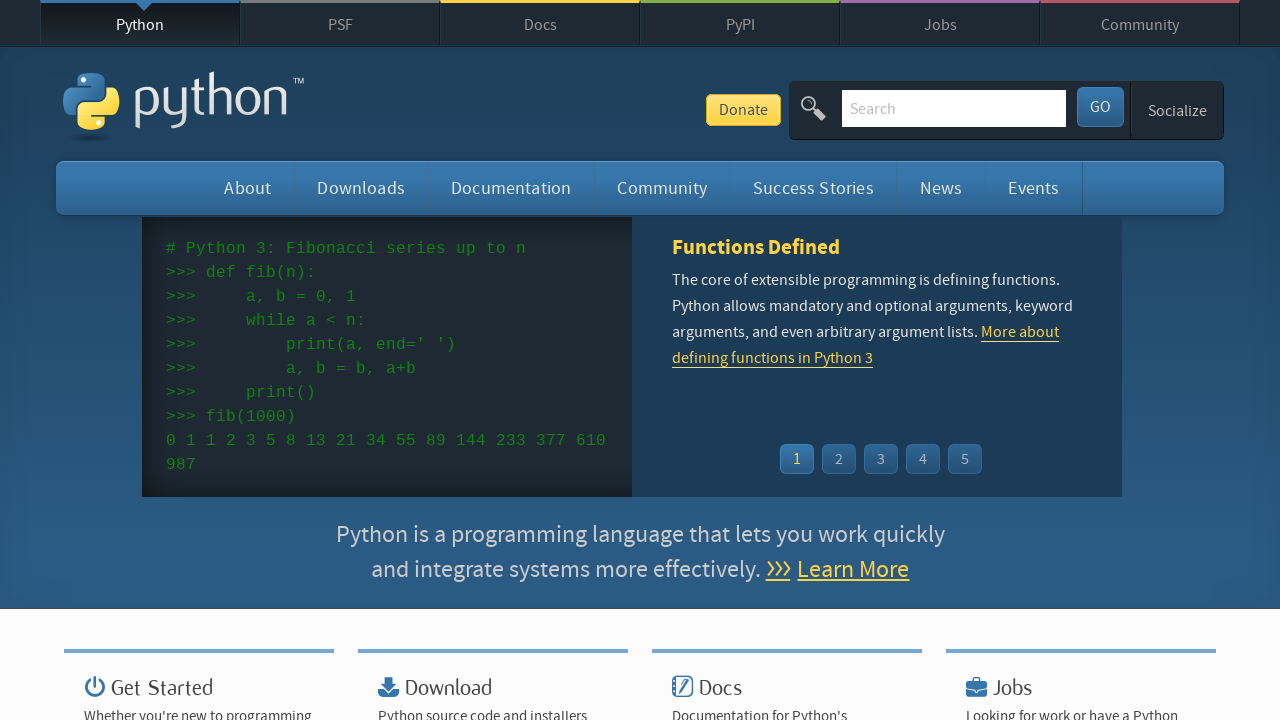

Filled search box with 'pycon' on input[name='q']
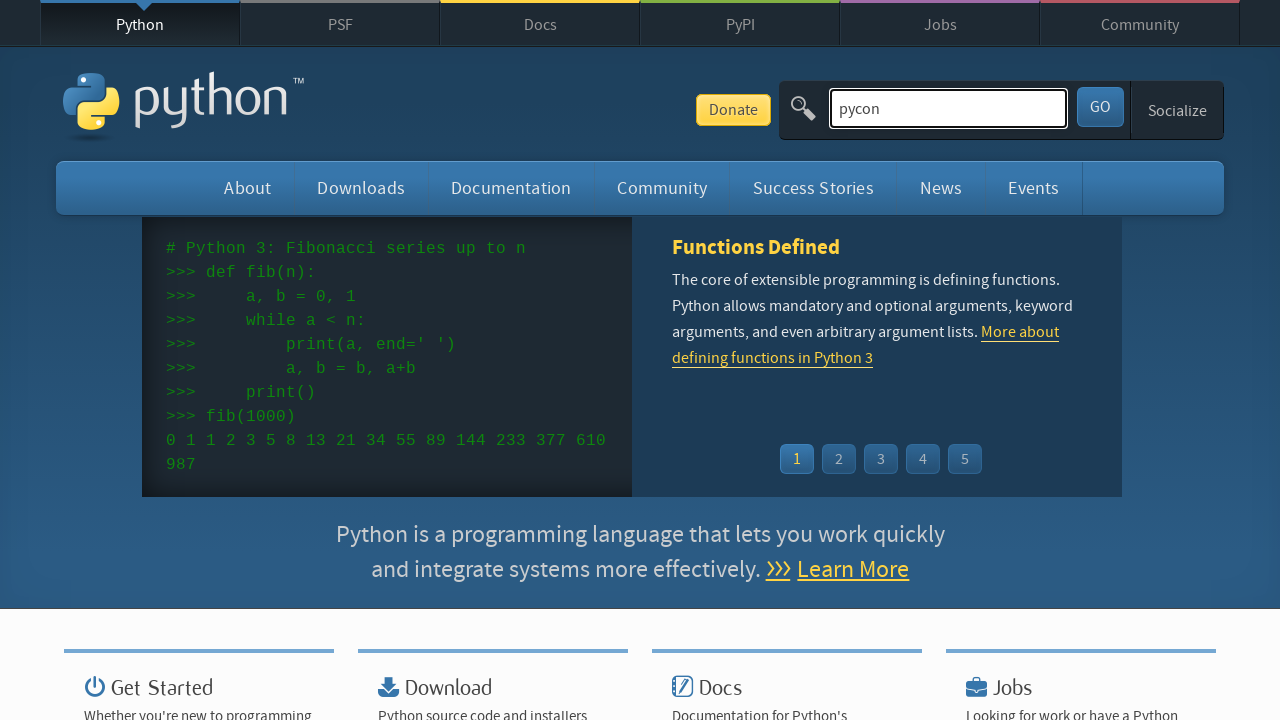

Pressed Enter to submit search query on input[name='q']
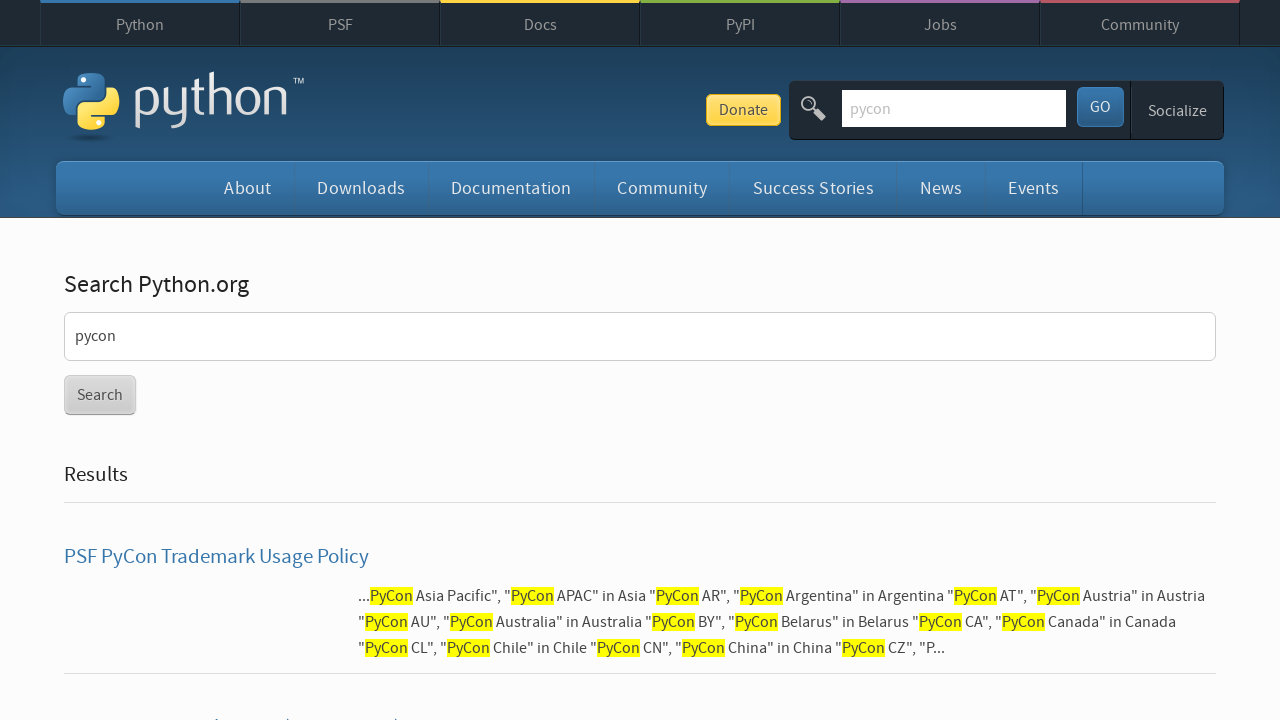

Search results page loaded
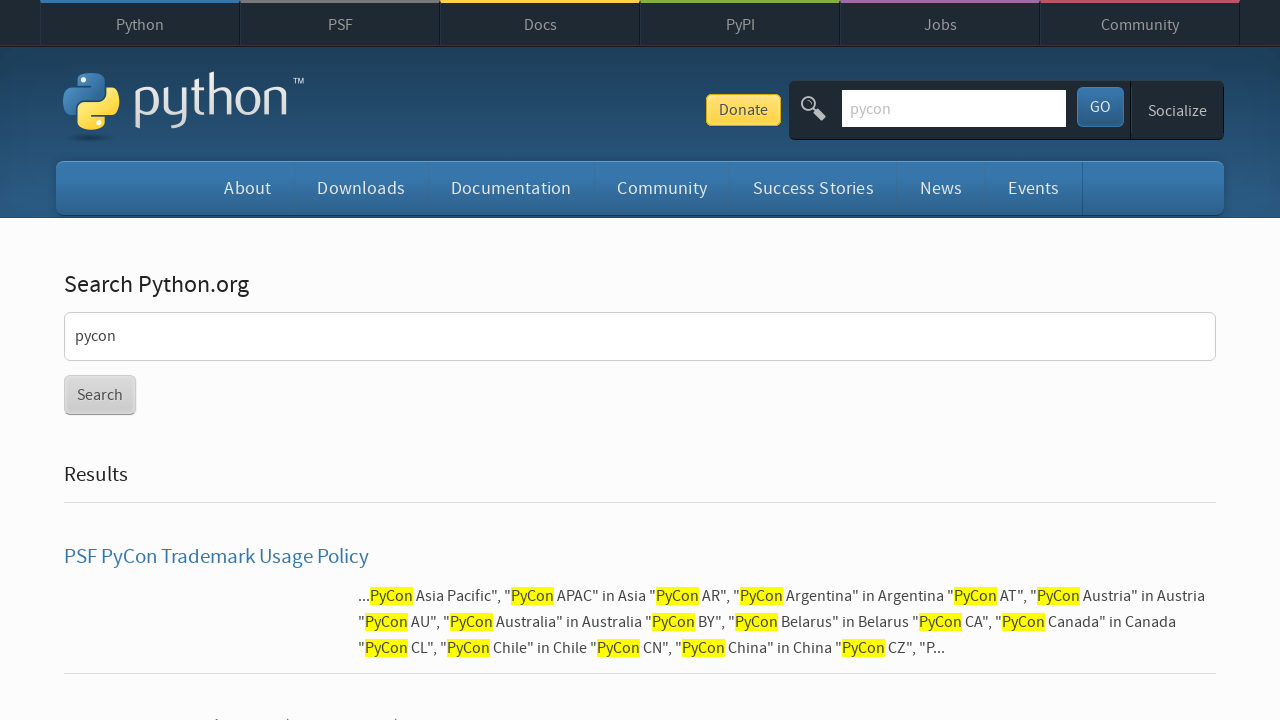

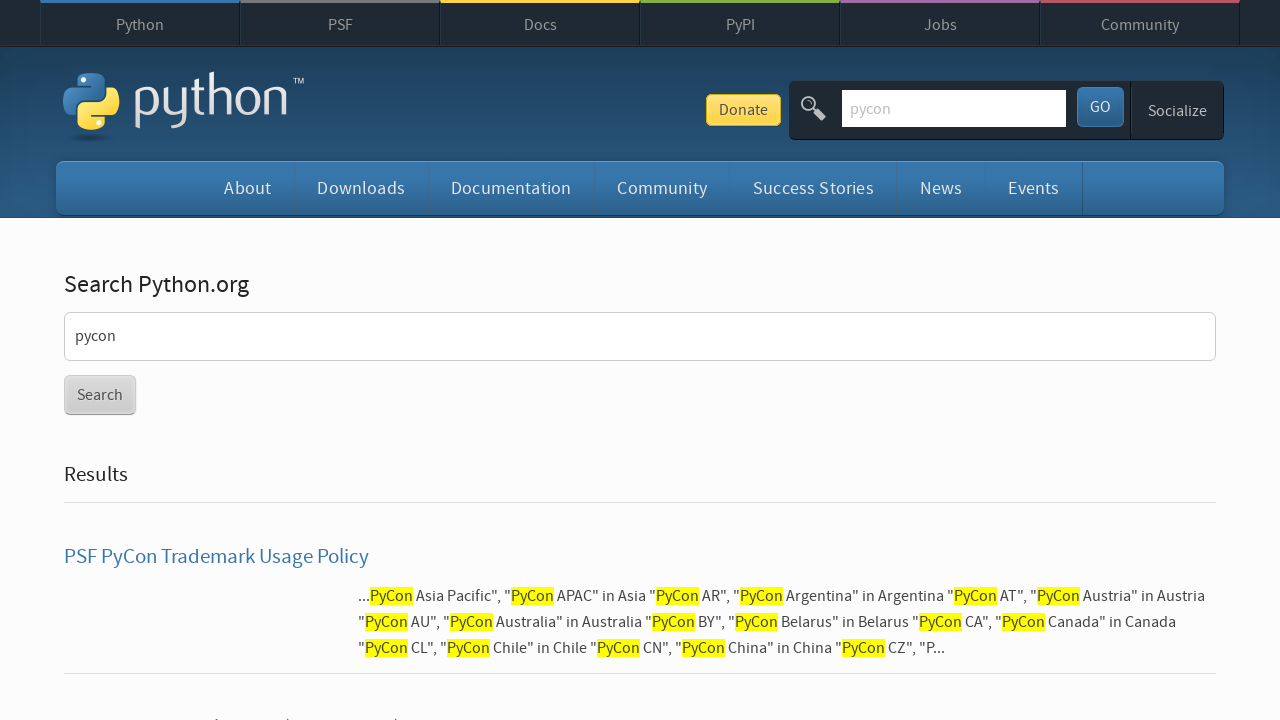